Tests mouse hover functionality by hovering over a menu item and clicking on a submenu item

Starting URL: https://www.techlearn.in/code/

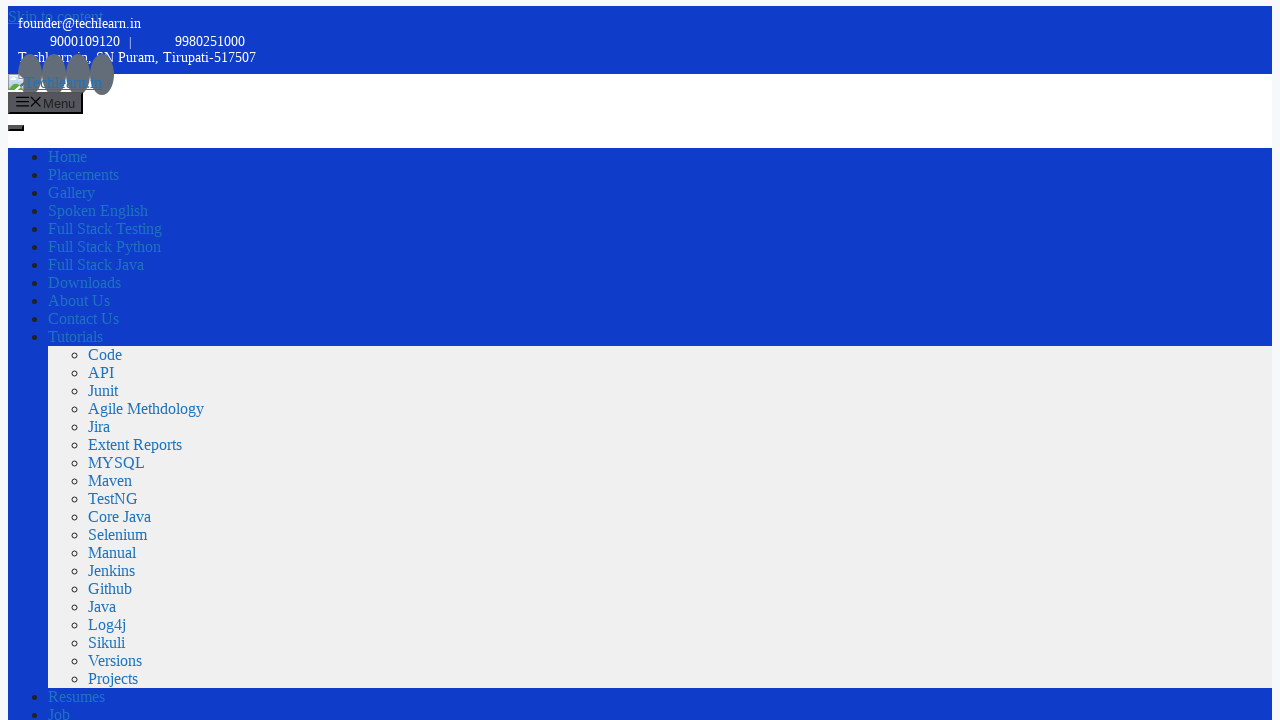

Navigated to TechLearn code page
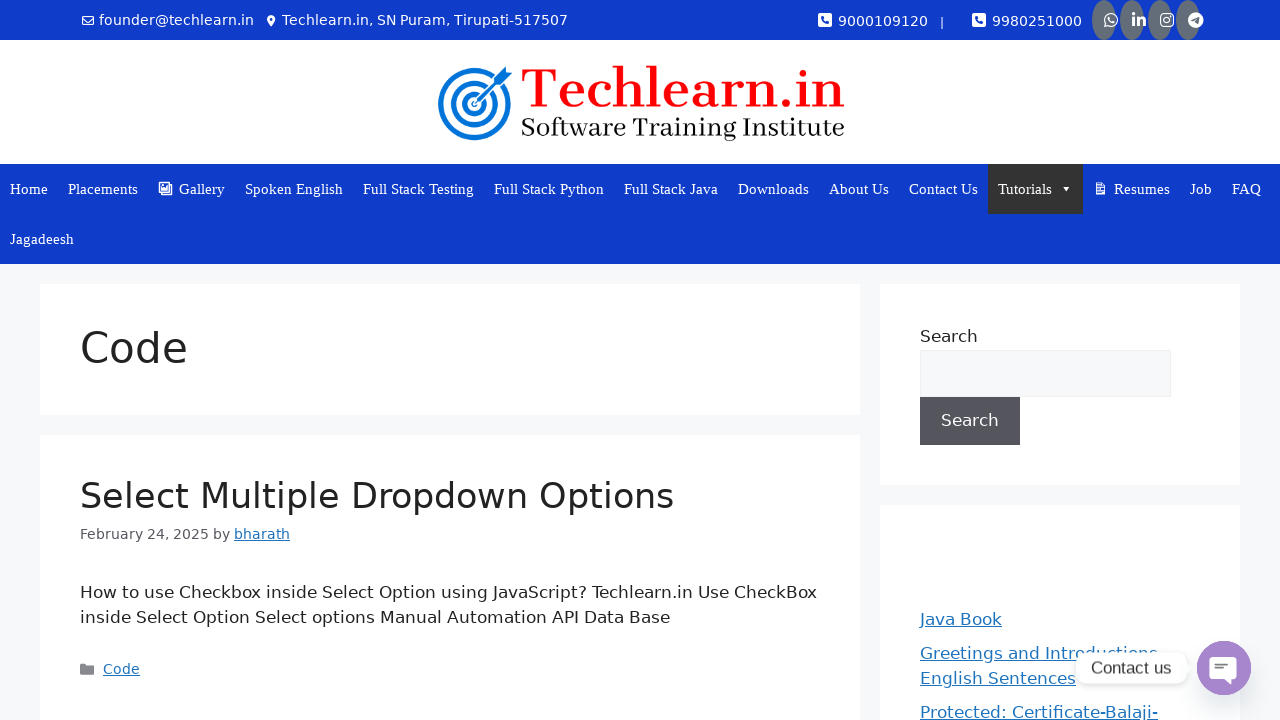

Hovered over Tutorials menu item at (1036, 189) on xpath=//a[normalize-space()="Tutorials"]
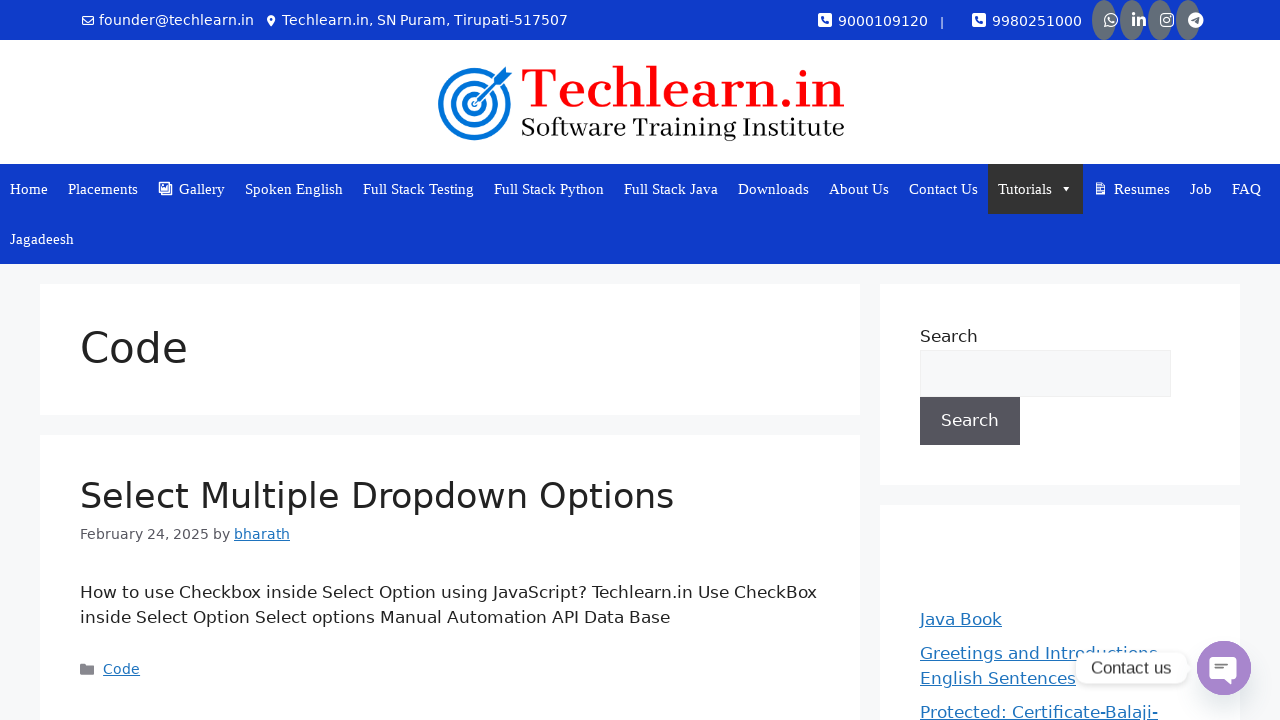

Clicked on Sikuli submenu item at (960, 384) on xpath=//a[normalize-space()="Sikuli"]
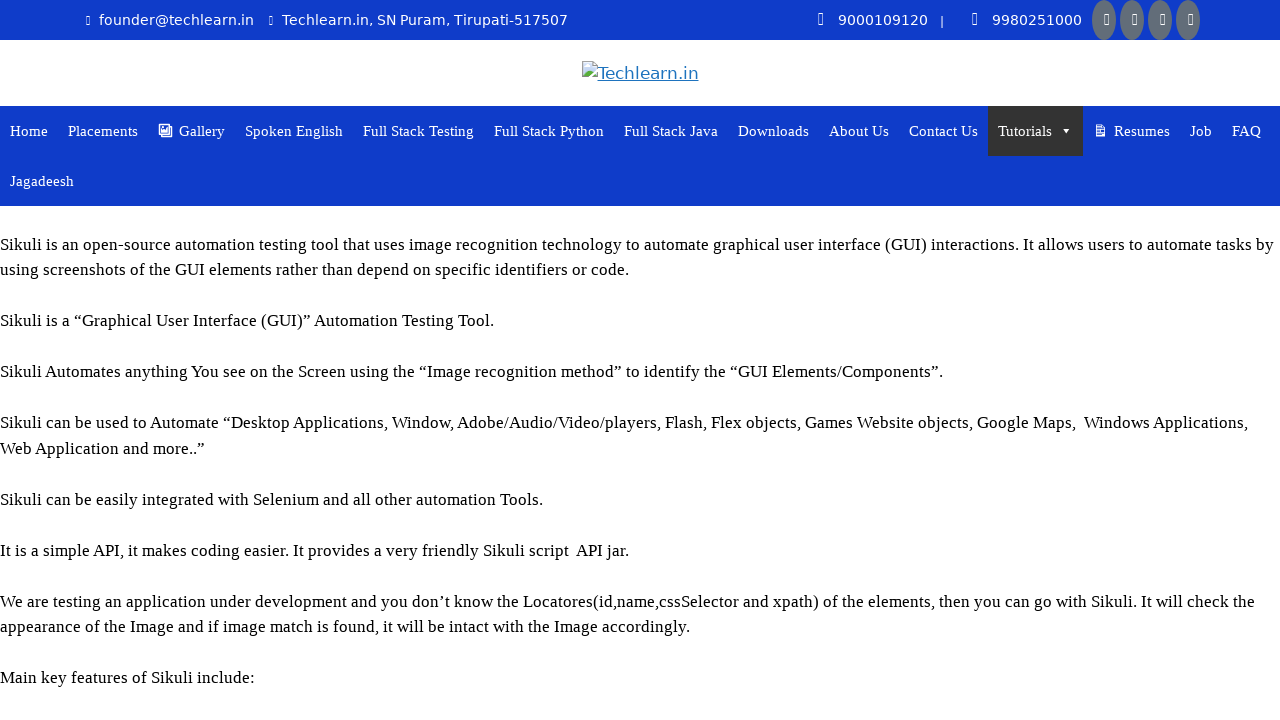

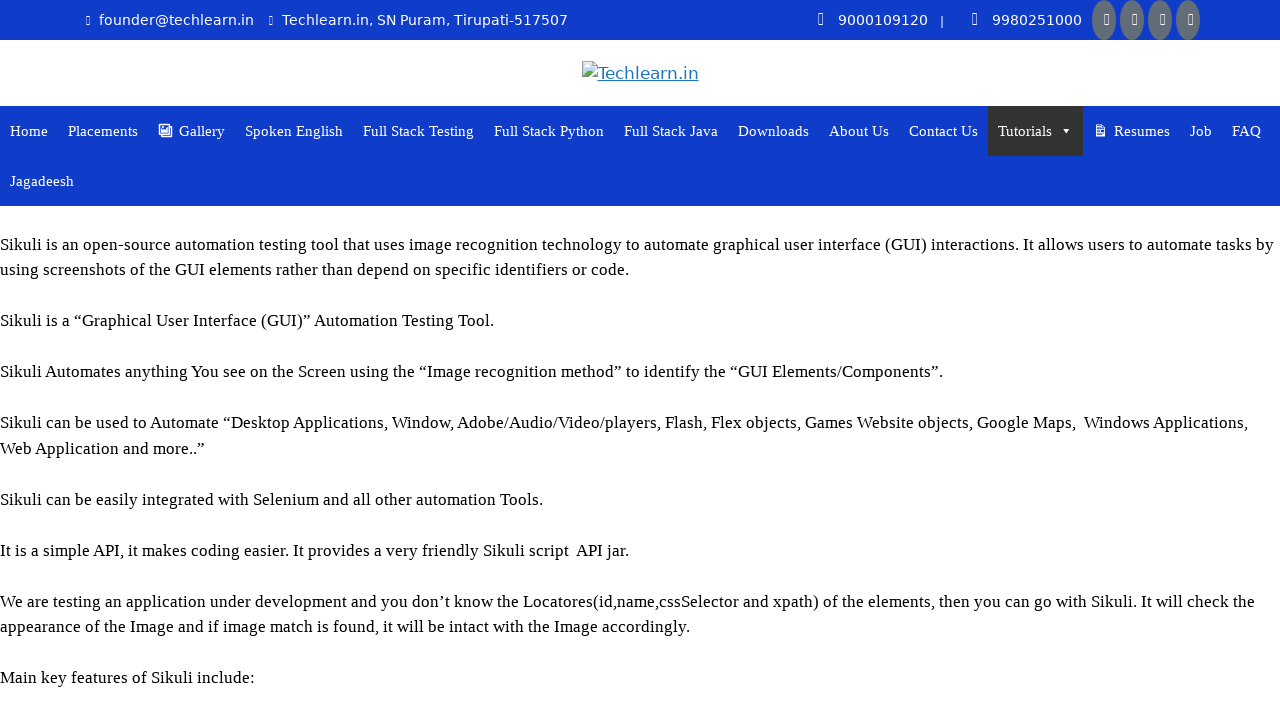